Tests basic browser navigation by visiting Nike and Adidas websites, then using browser back and forward navigation controls to verify history navigation works correctly.

Starting URL: https://www.nike.com/in/

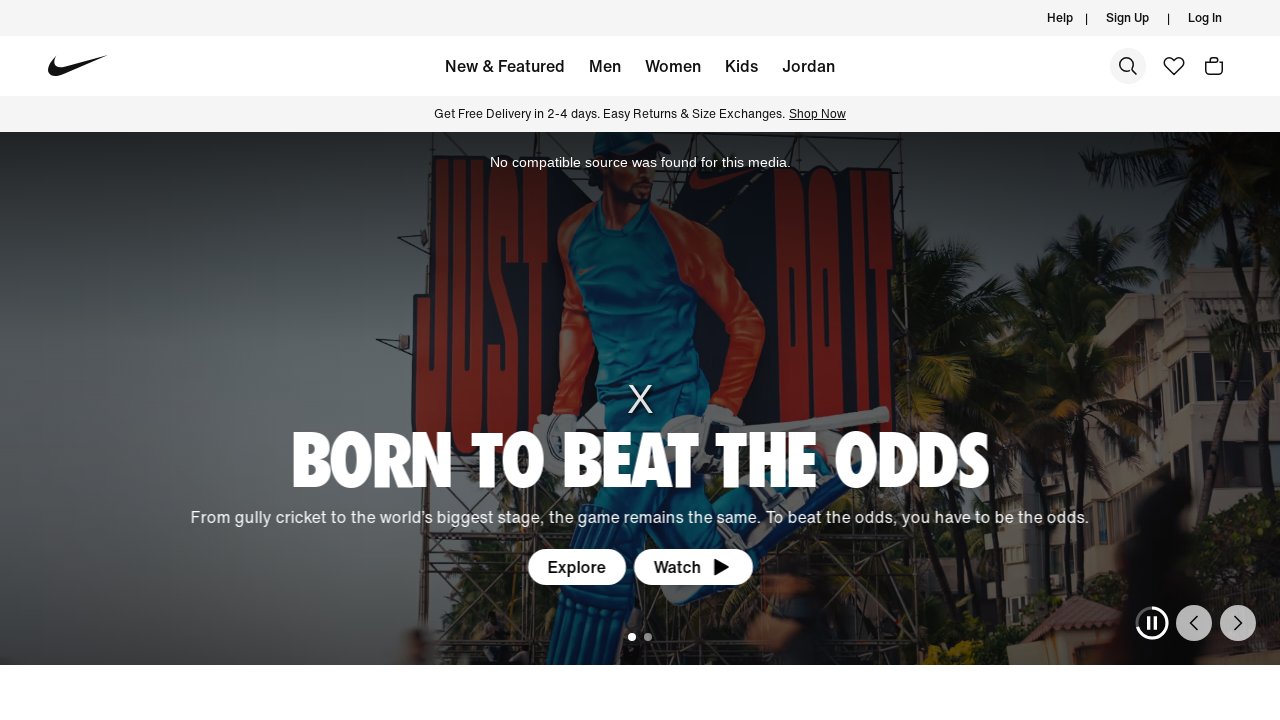

Nike homepage loaded successfully
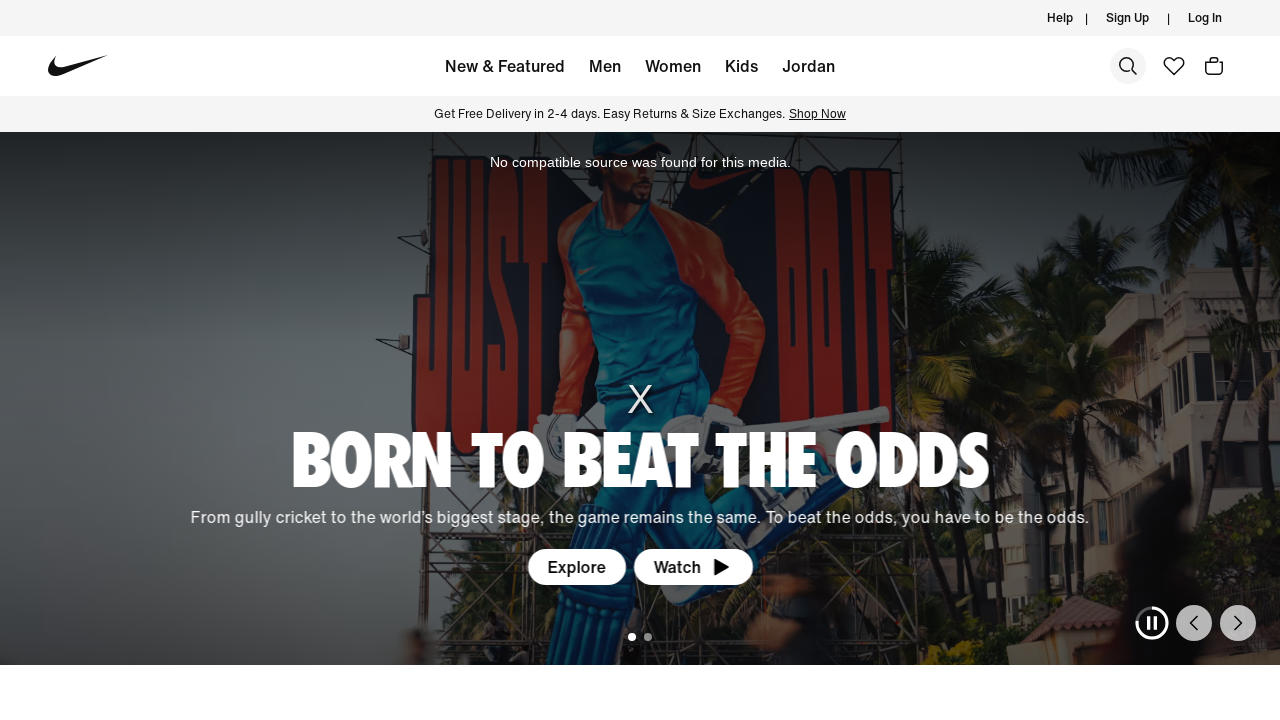

Navigated to Adidas website
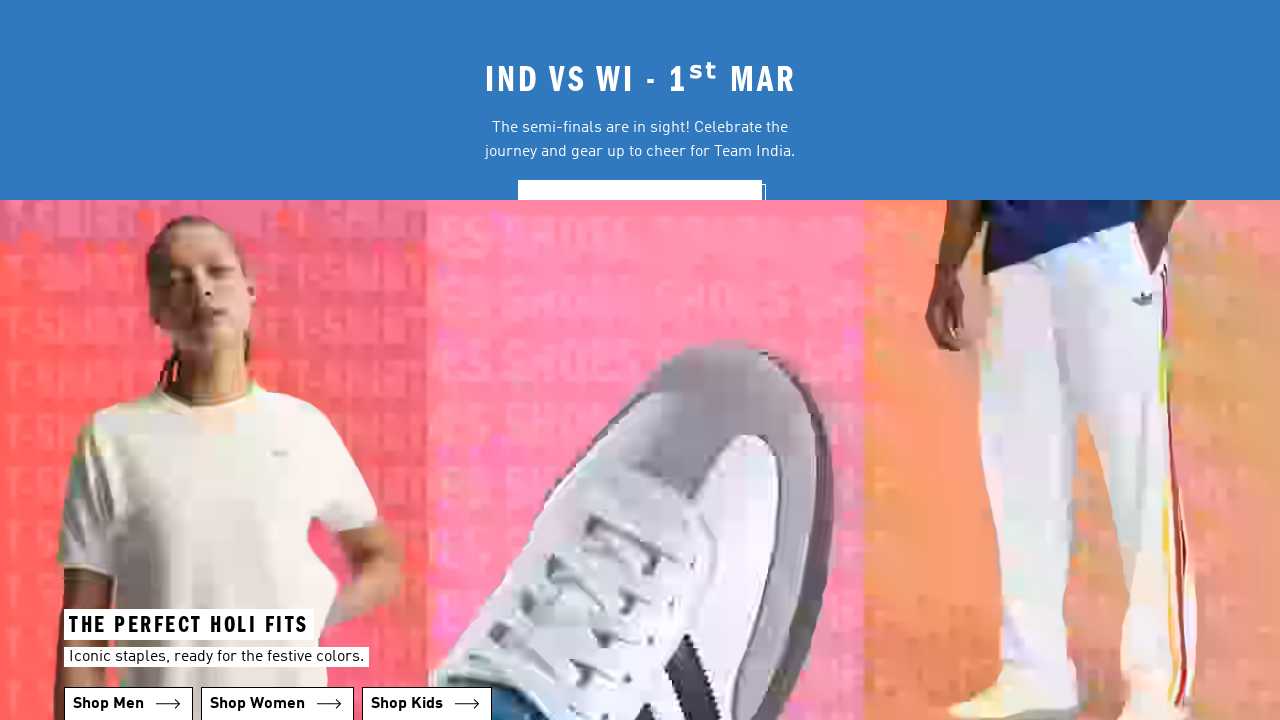

Adidas homepage loaded successfully
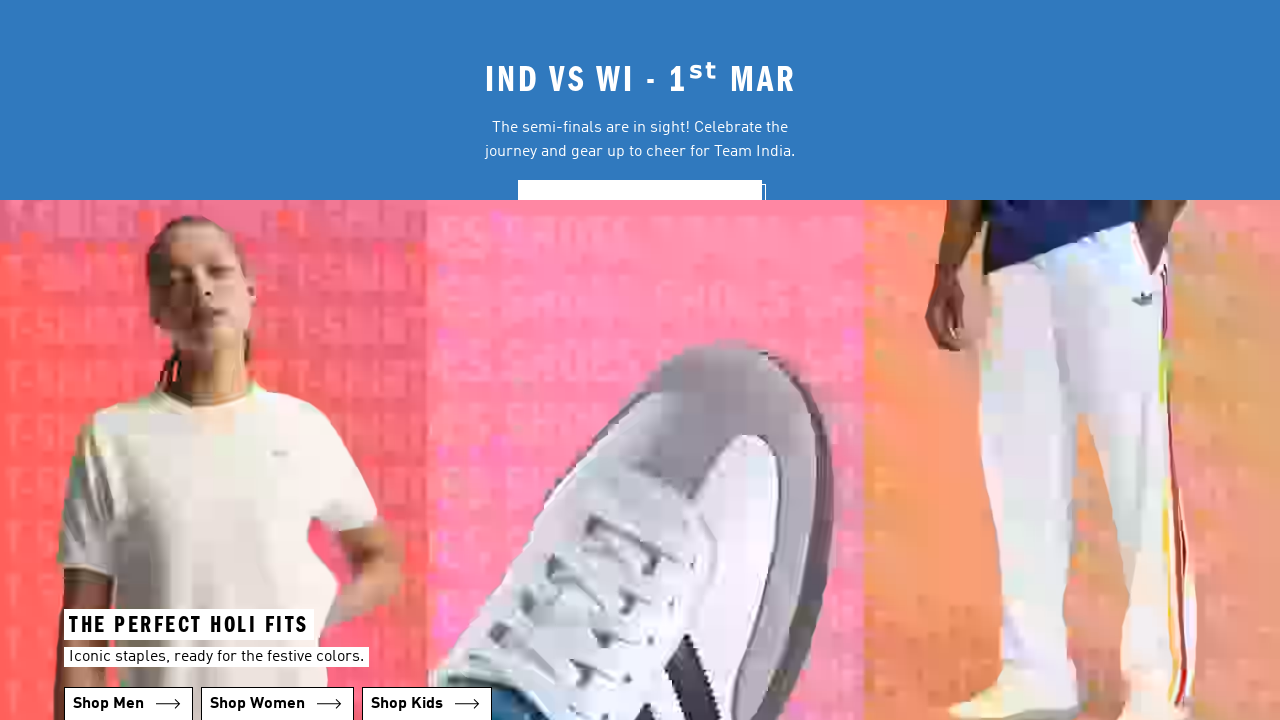

Navigated back to Nike using browser back button
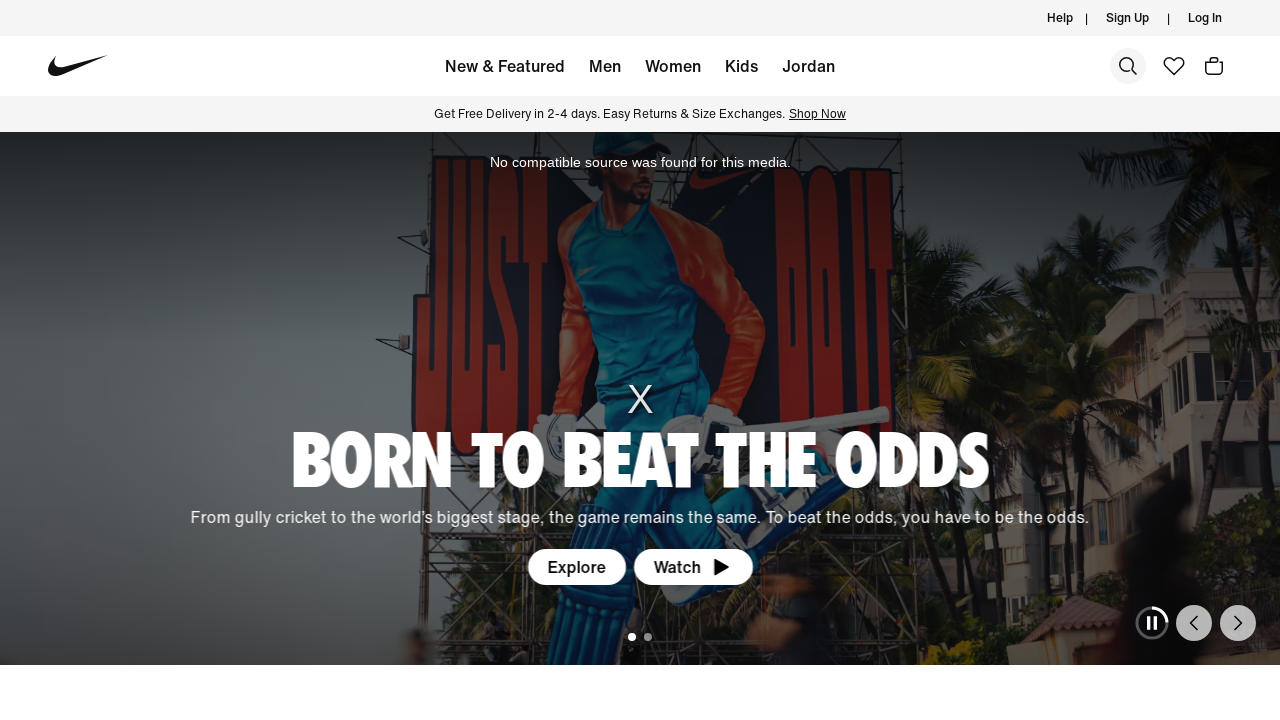

Nike homepage loaded after back navigation
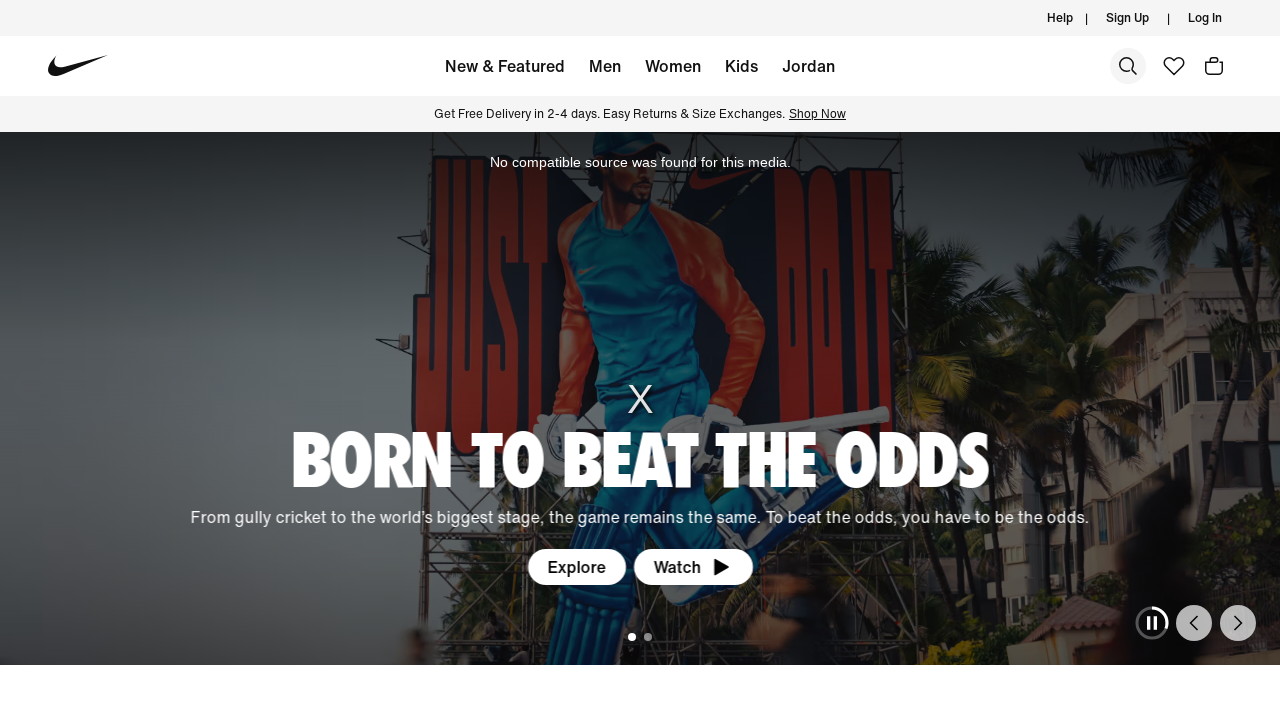

Navigated forward to Adidas using browser forward button
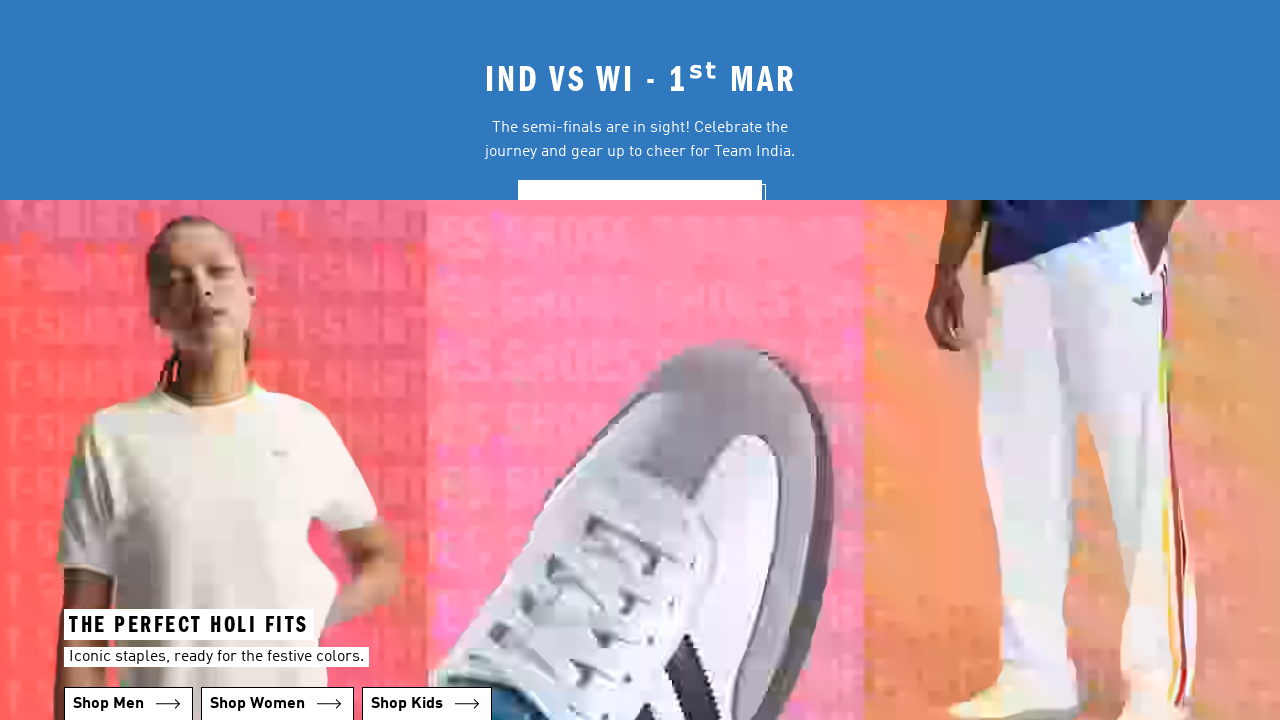

Adidas homepage loaded after forward navigation
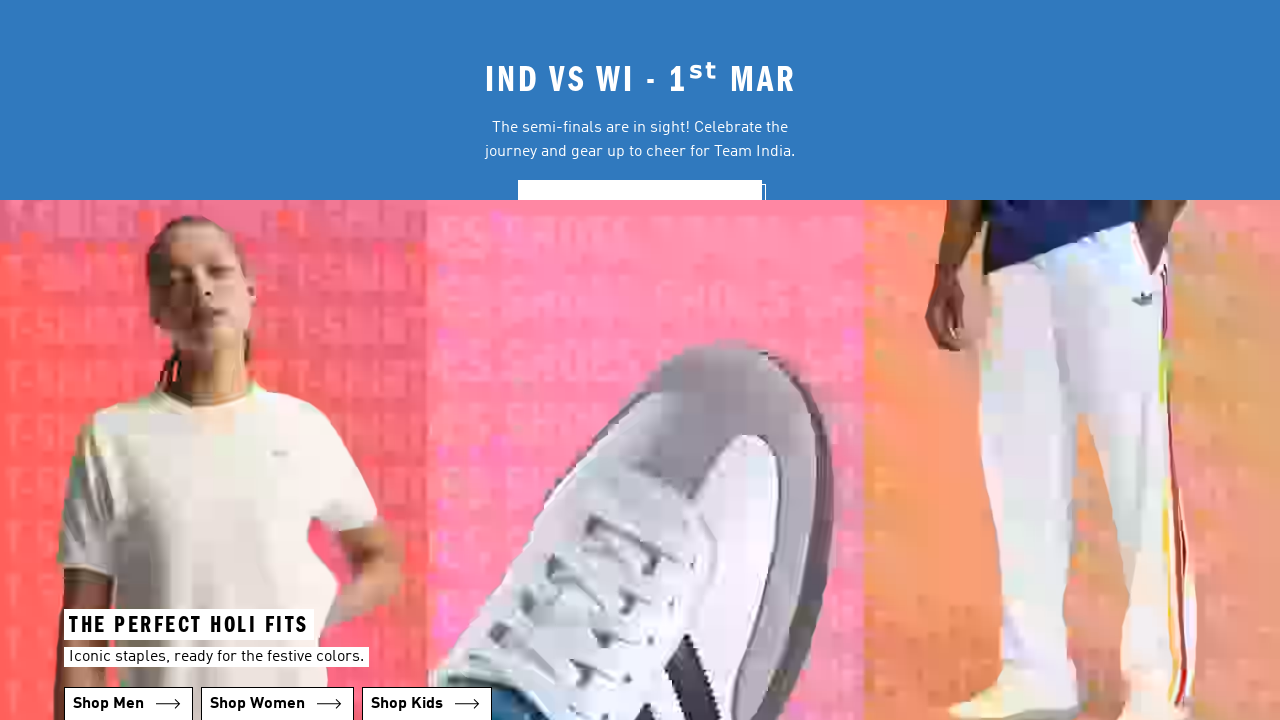

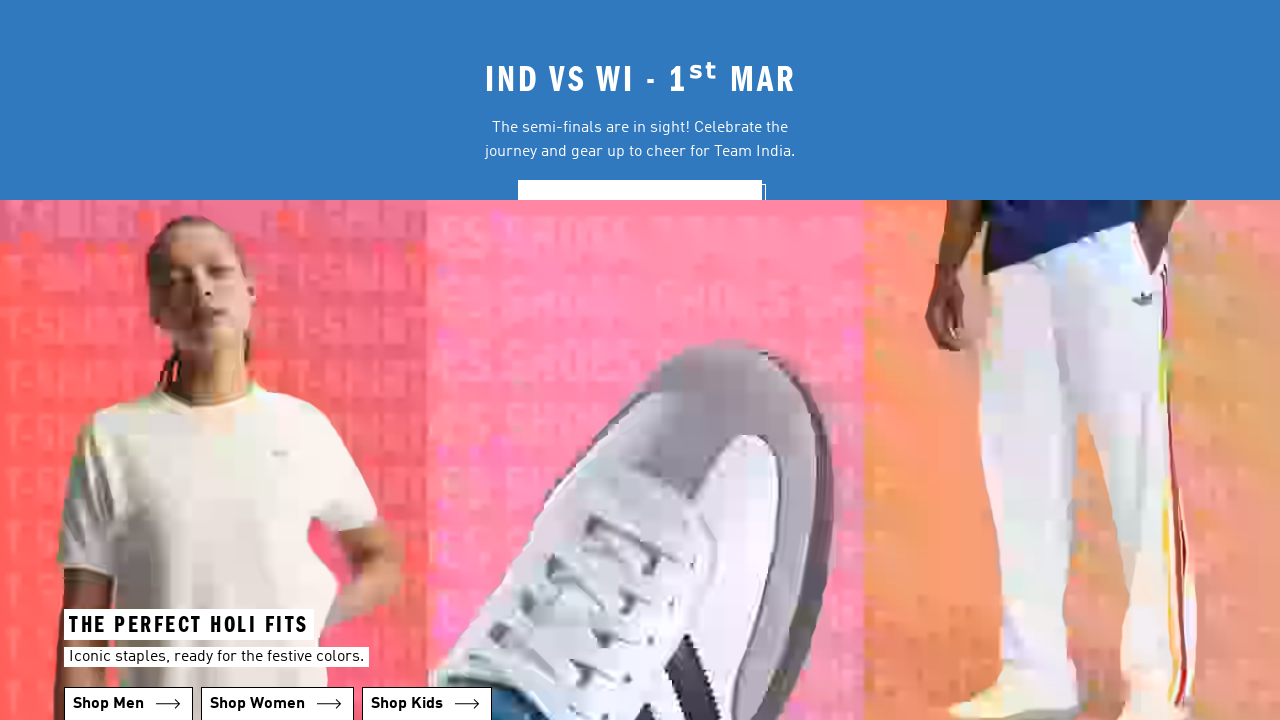